Tests Hacker News search functionality by searching for "testdriven.io" and verifying the term appears in results

Starting URL: https://news.ycombinator.com

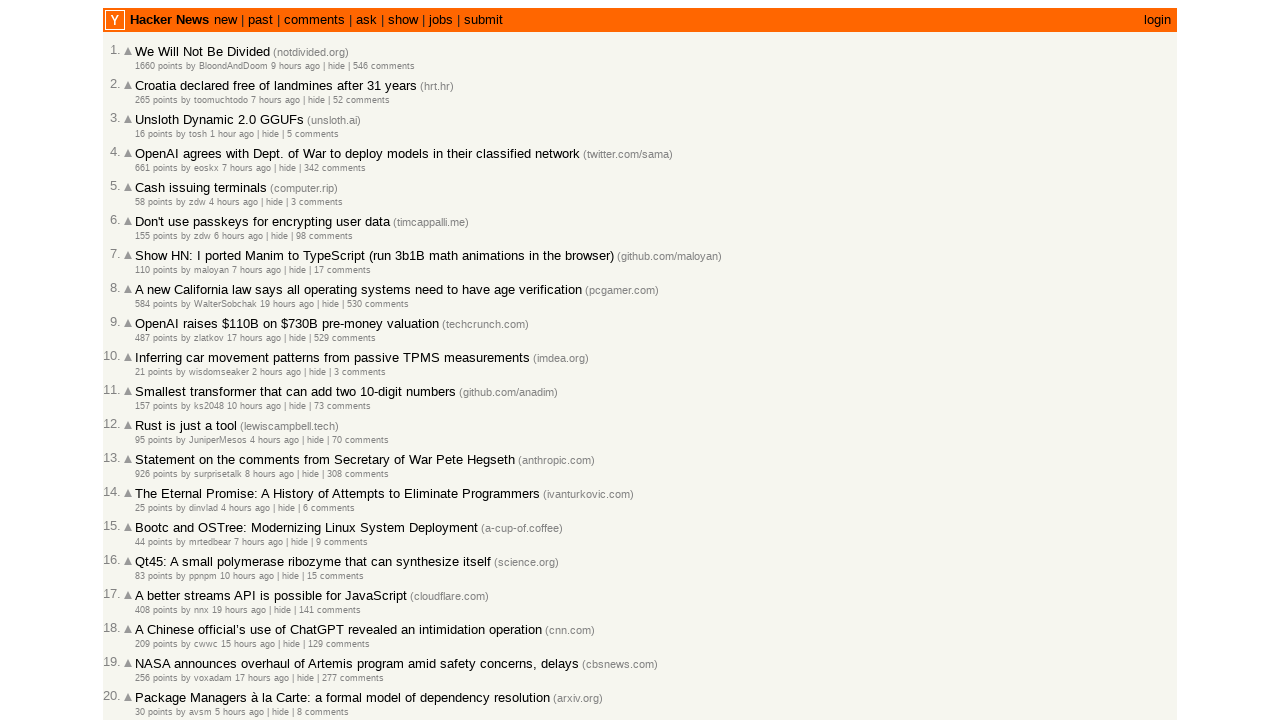

Filled search box with 'testdriven.io' on input[name='q']
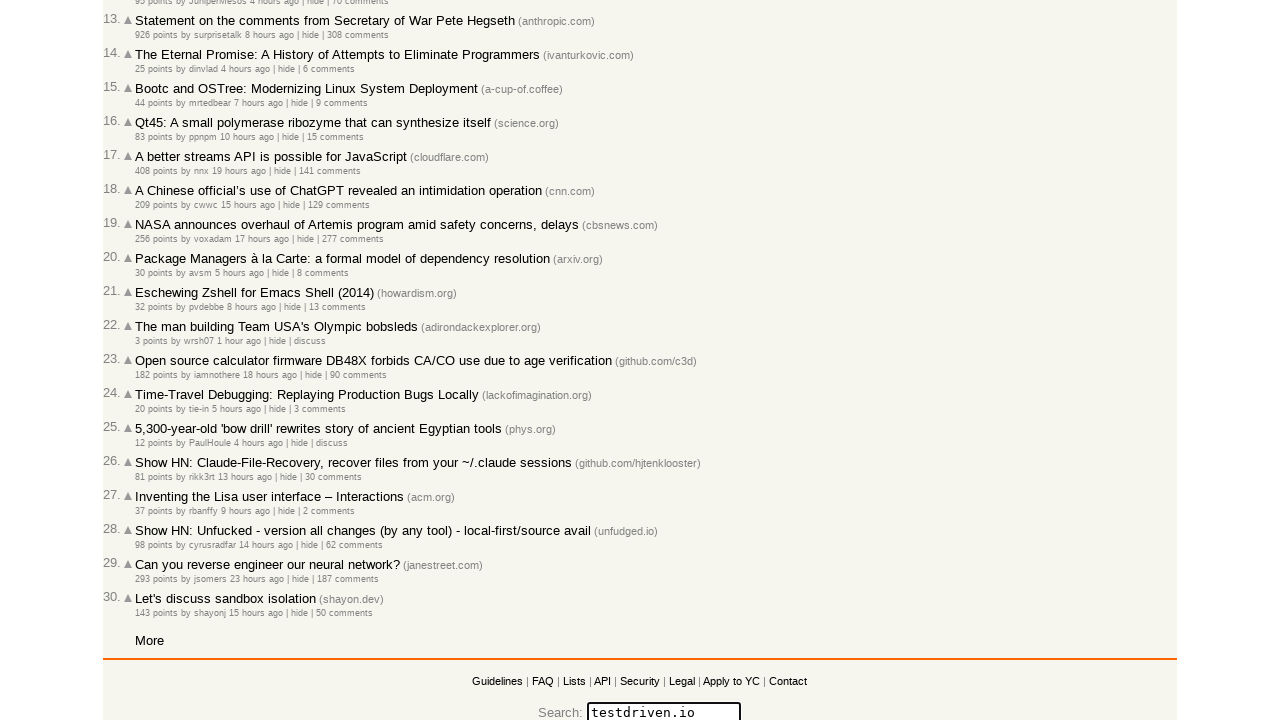

Pressed Enter to submit search query on input[name='q']
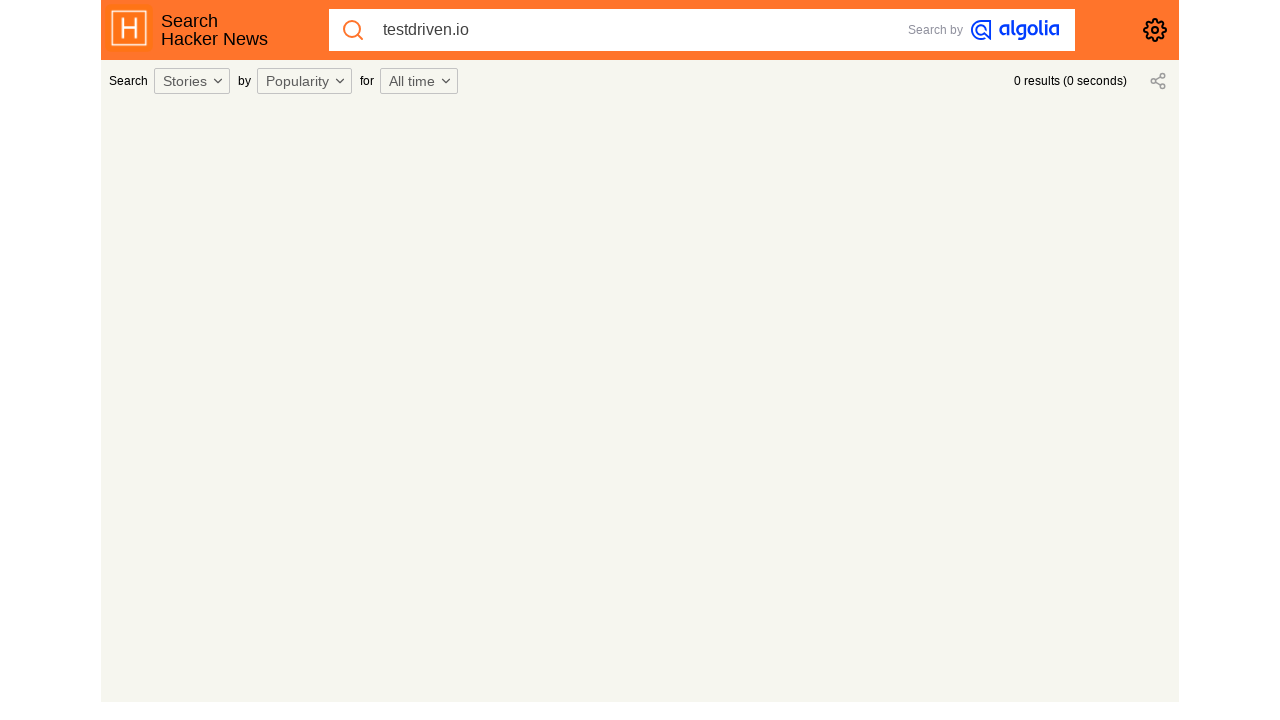

Search results loaded successfully
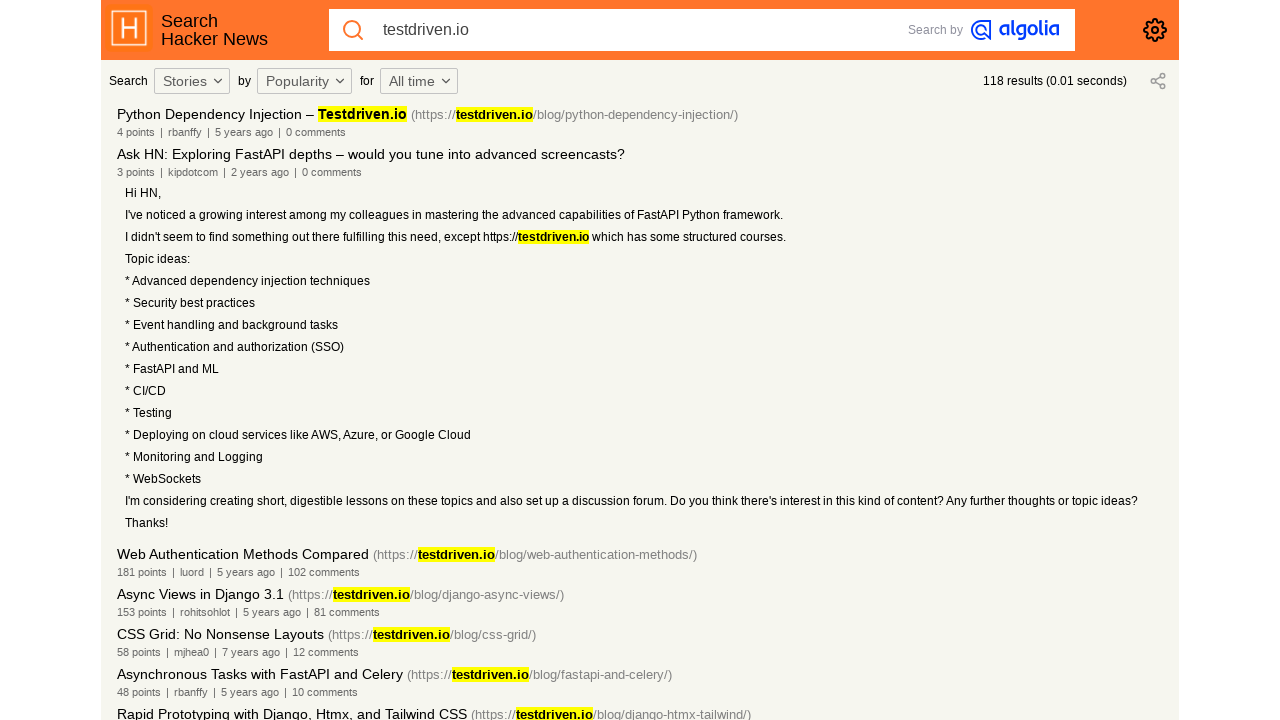

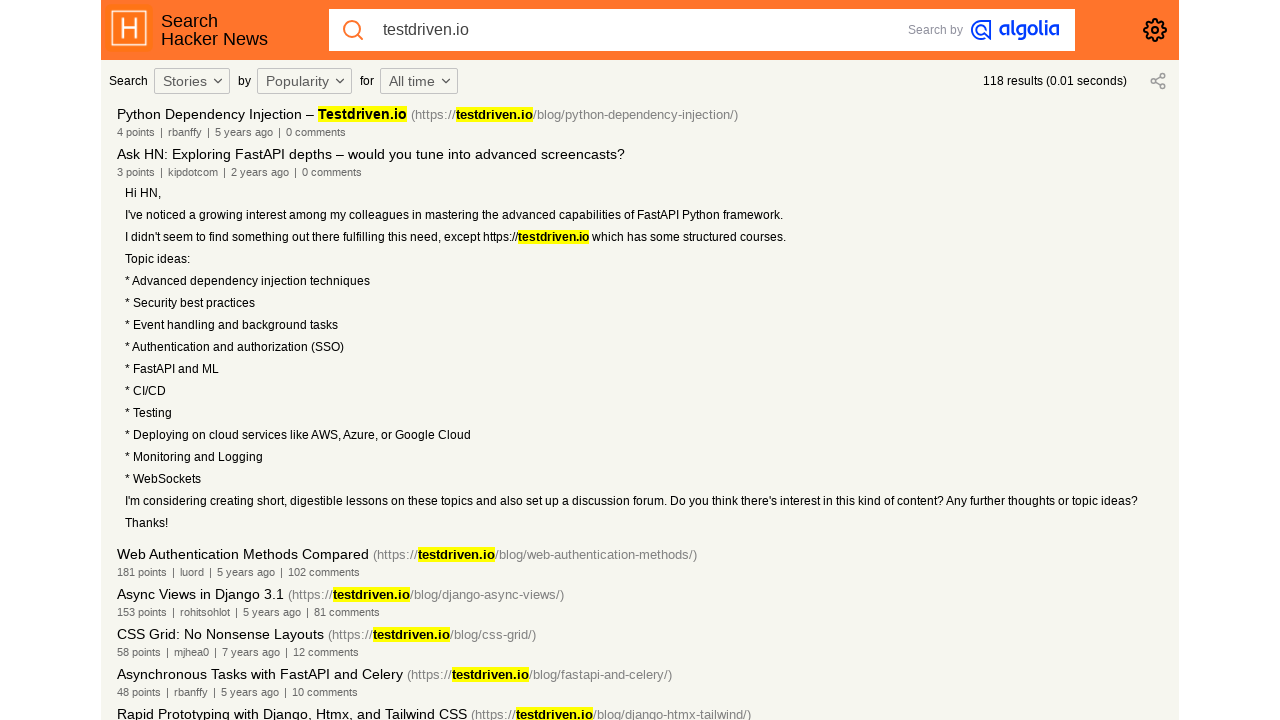